Tests JavaScript prompt dialog by clicking prompt button and dismissing it, verifying result is null

Starting URL: https://testpages.eviltester.com/styled/alerts/alert-test.html

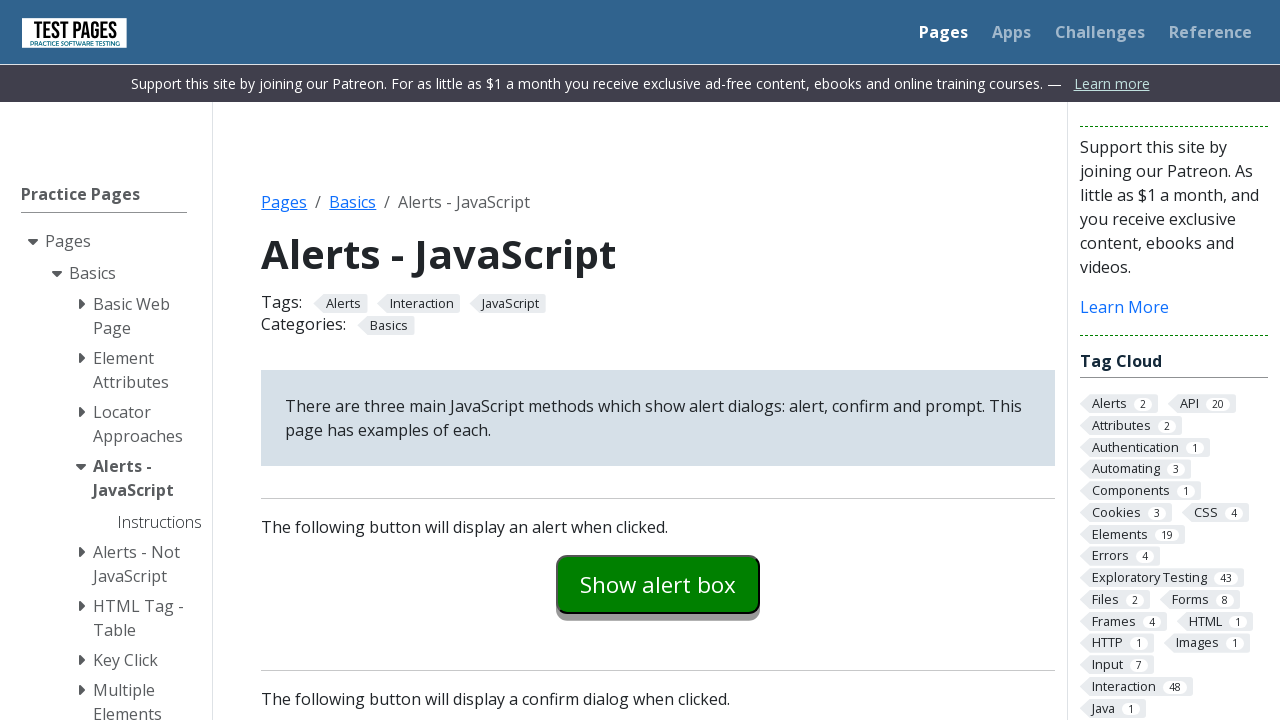

Set up dialog handler to dismiss prompts
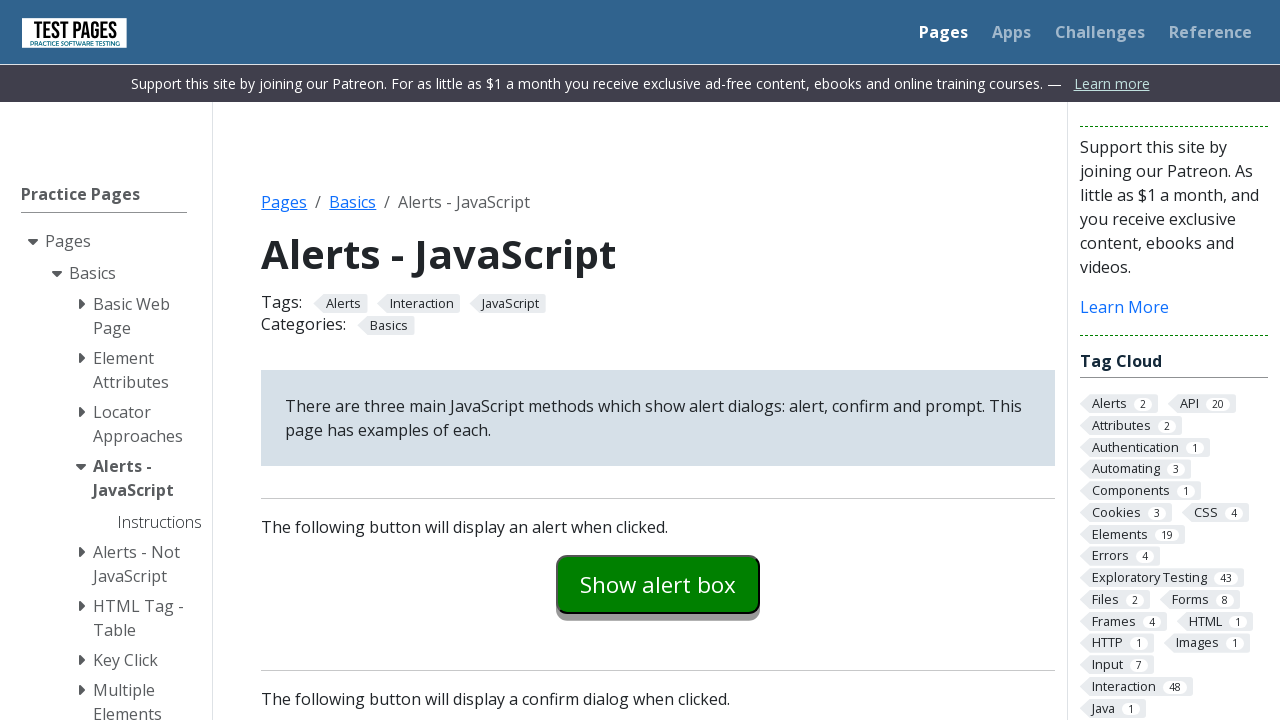

Clicked prompt button to trigger JavaScript prompt dialog at (658, 360) on #promptexample
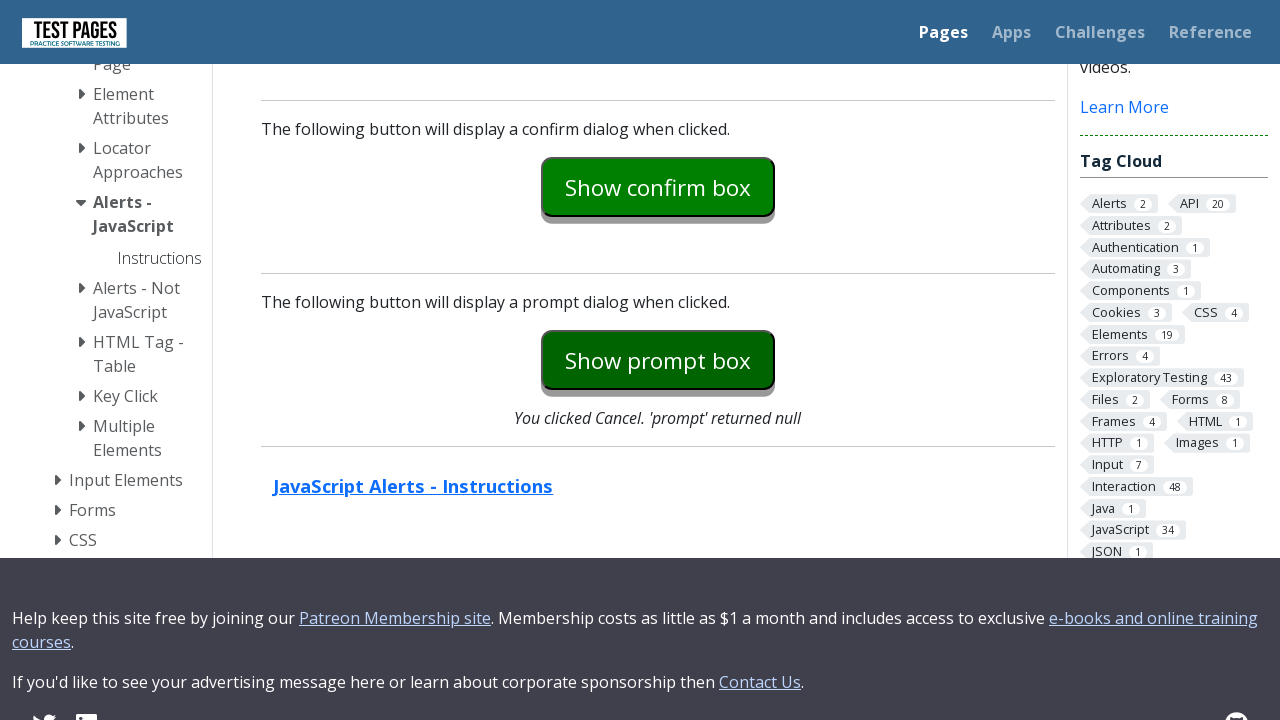

Prompt result element loaded and visible
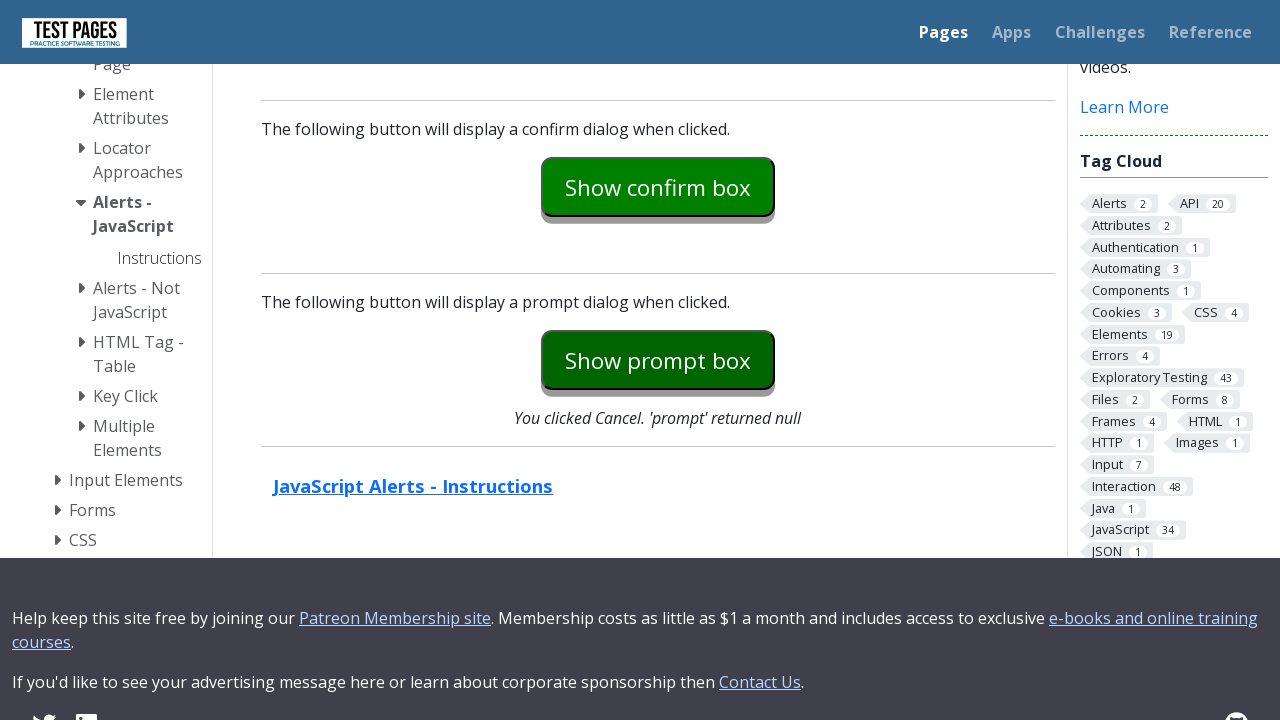

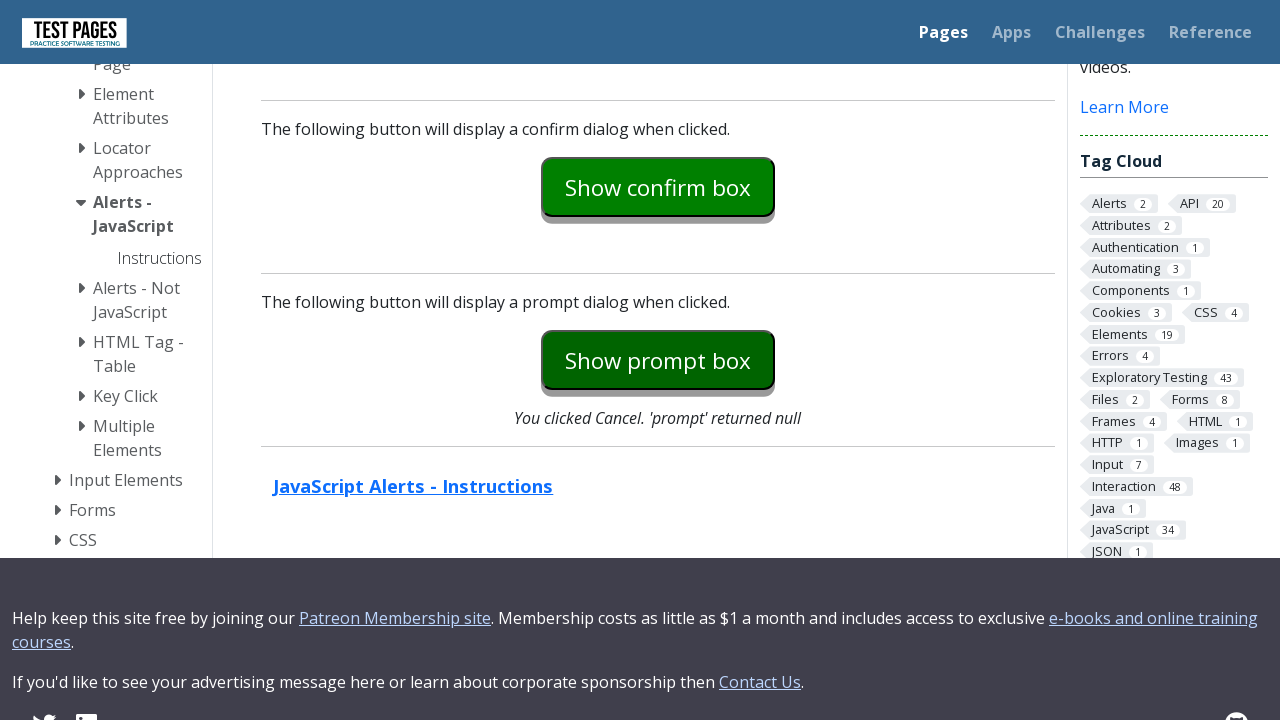